Tests the jQuery UI sortable functionality by dragging and dropping list items to reorder them

Starting URL: https://jqueryui.com/sortable/

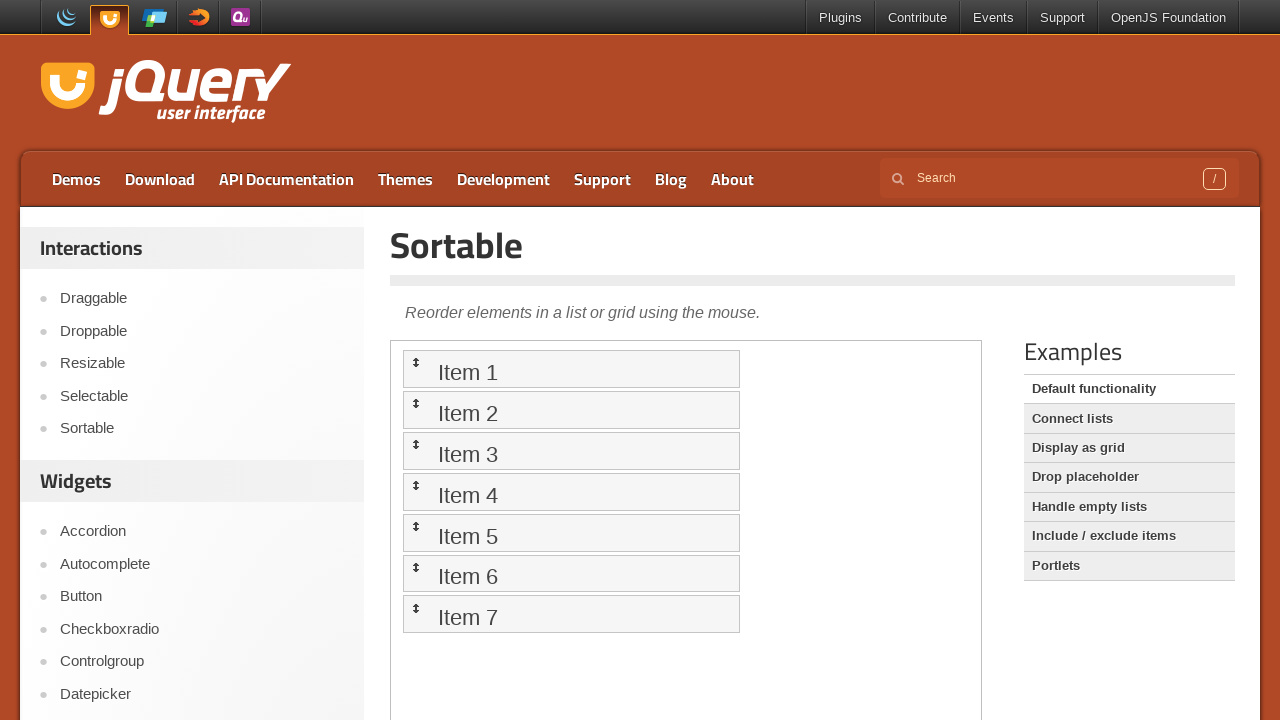

Located the demo iframe
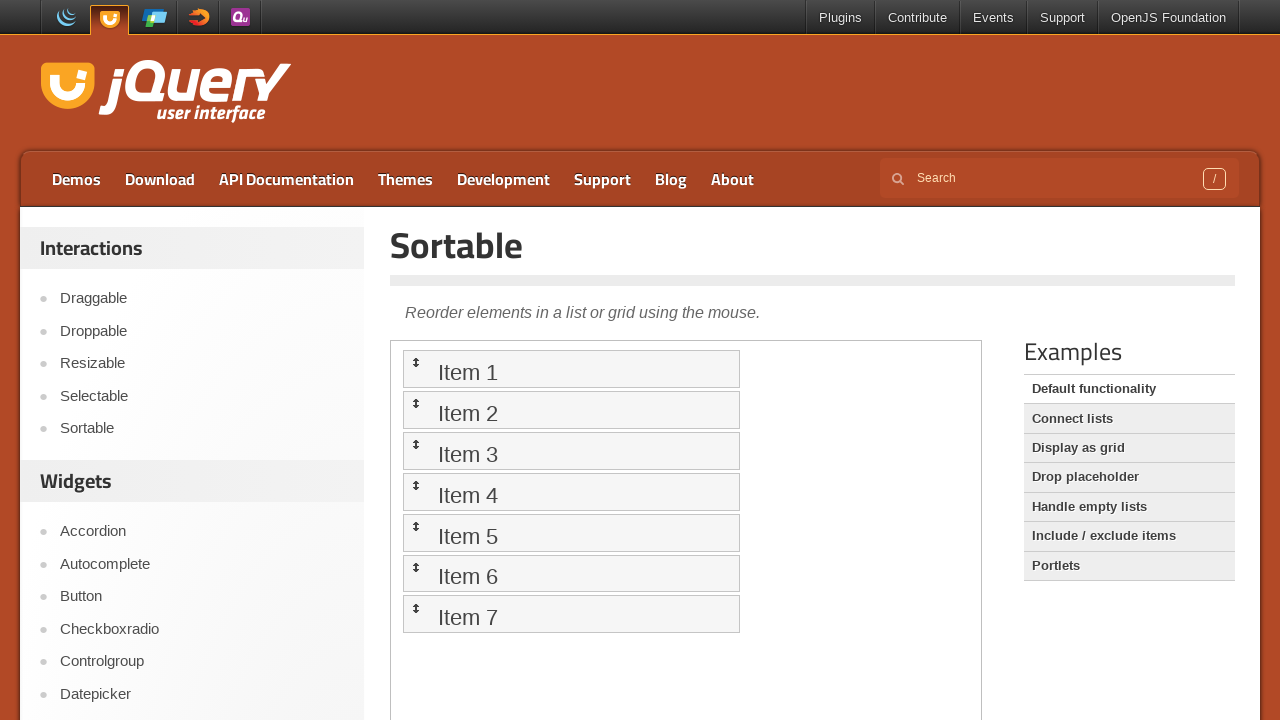

Located Item 1 in the sortable list
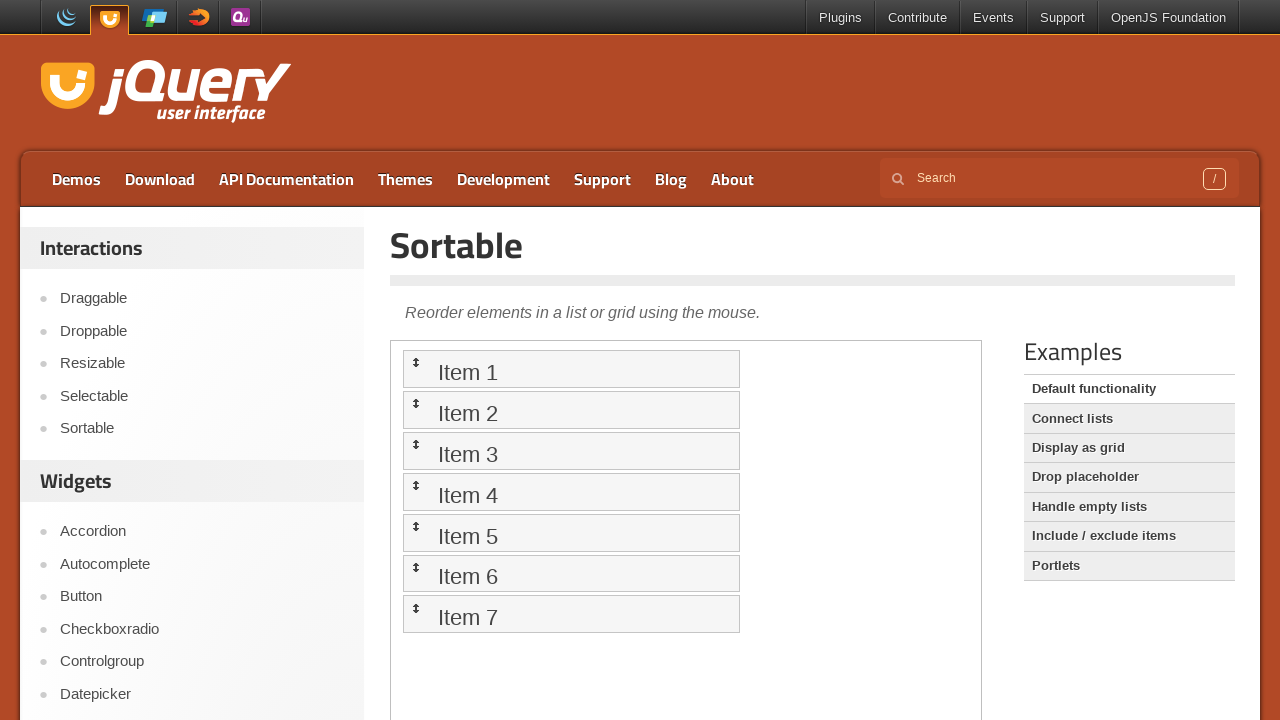

Located Item 3 in the sortable list
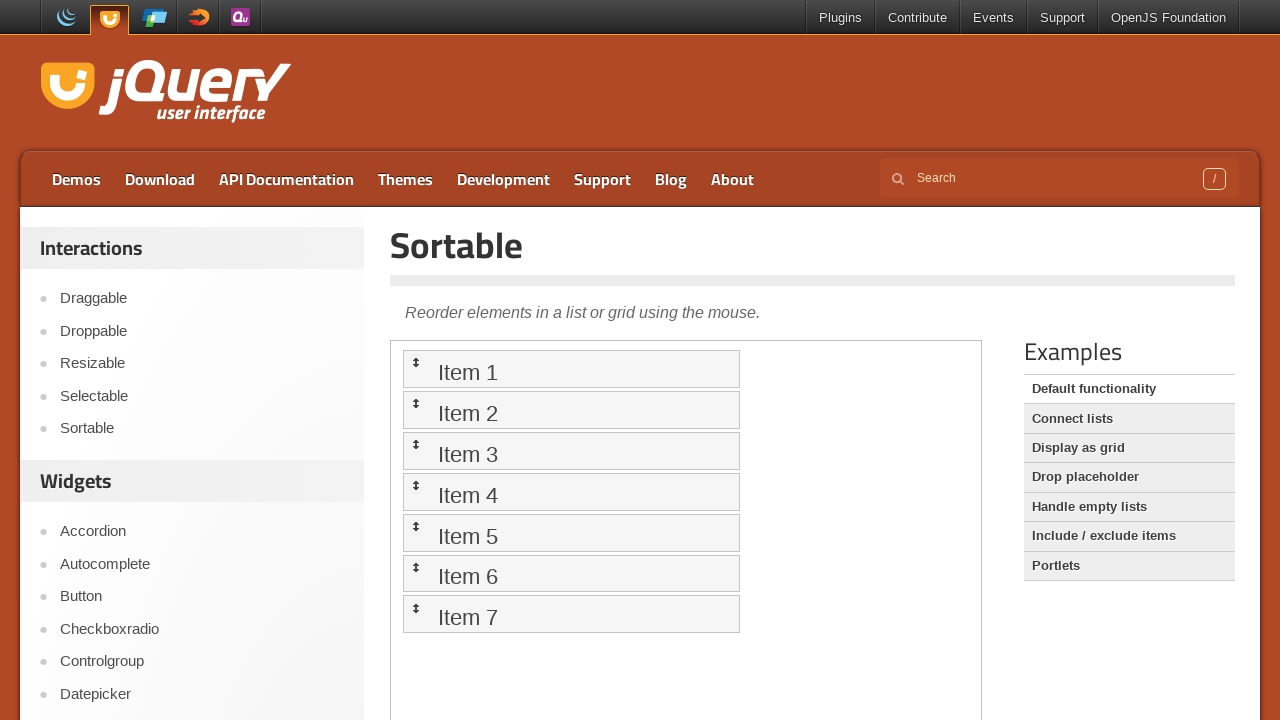

Located Item 2 in the sortable list
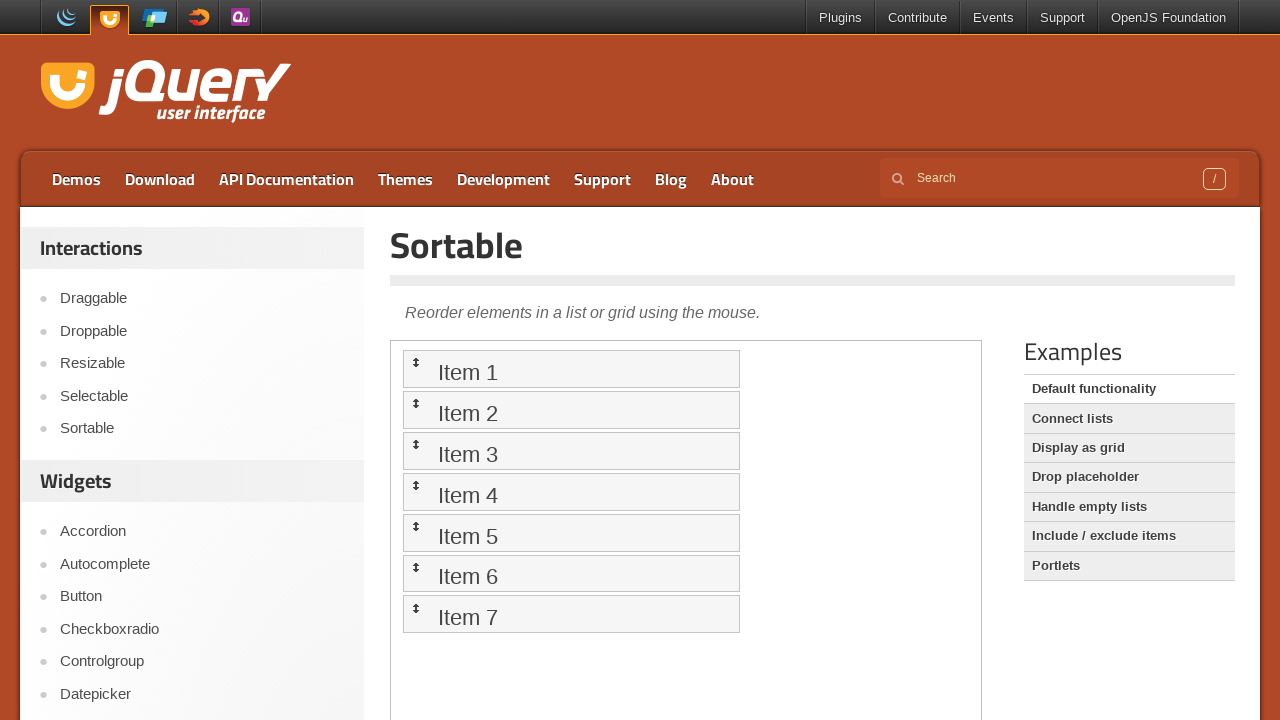

Located Item 4 in the sortable list
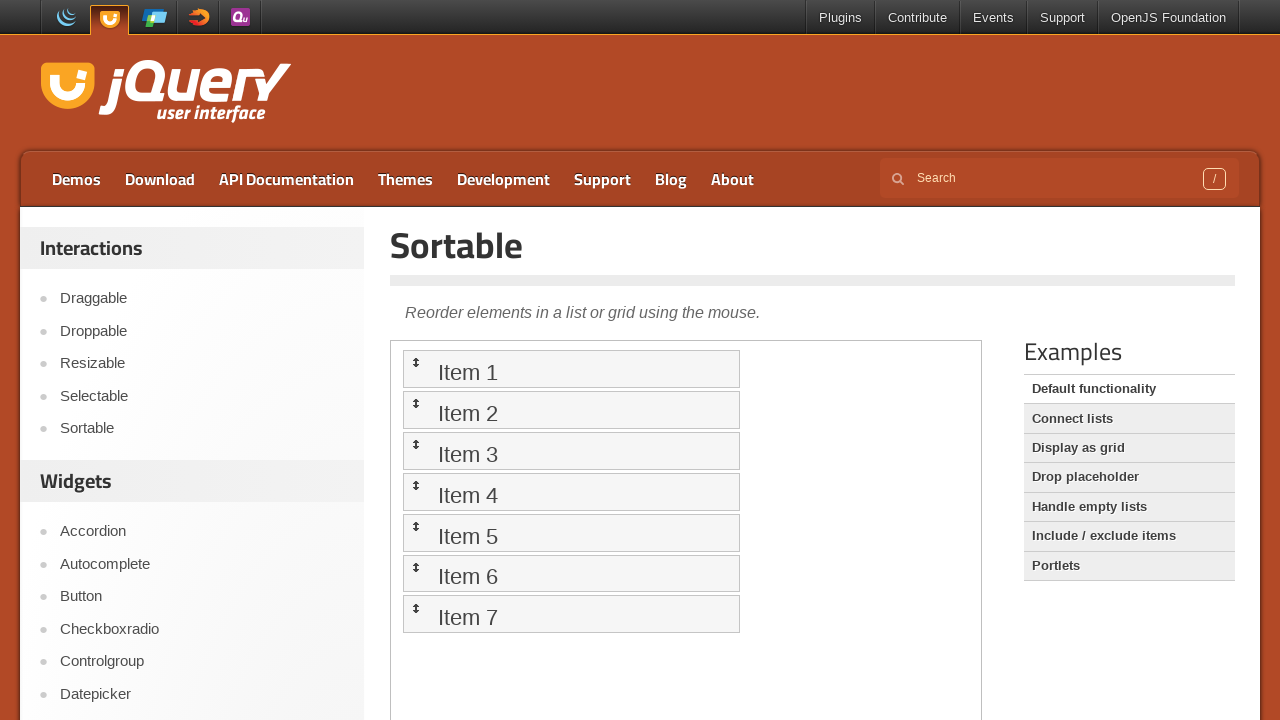

Located Item 5 in the sortable list
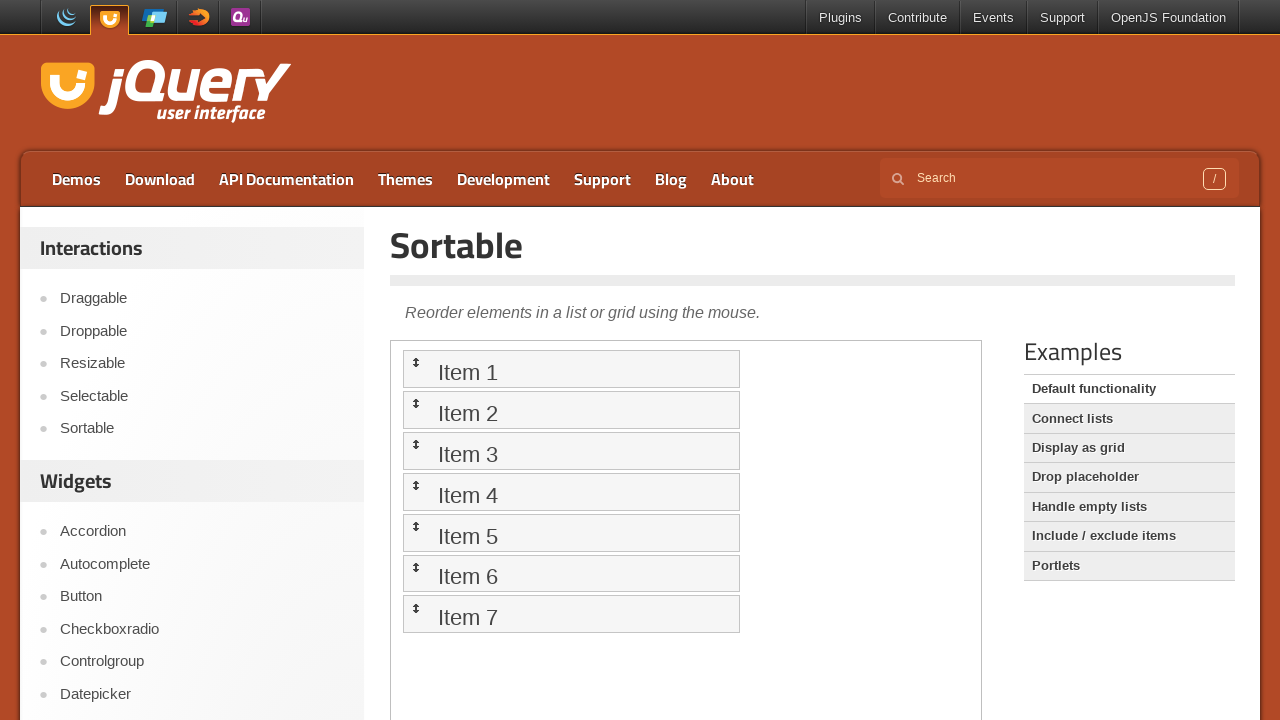

Located Item 6 in the sortable list
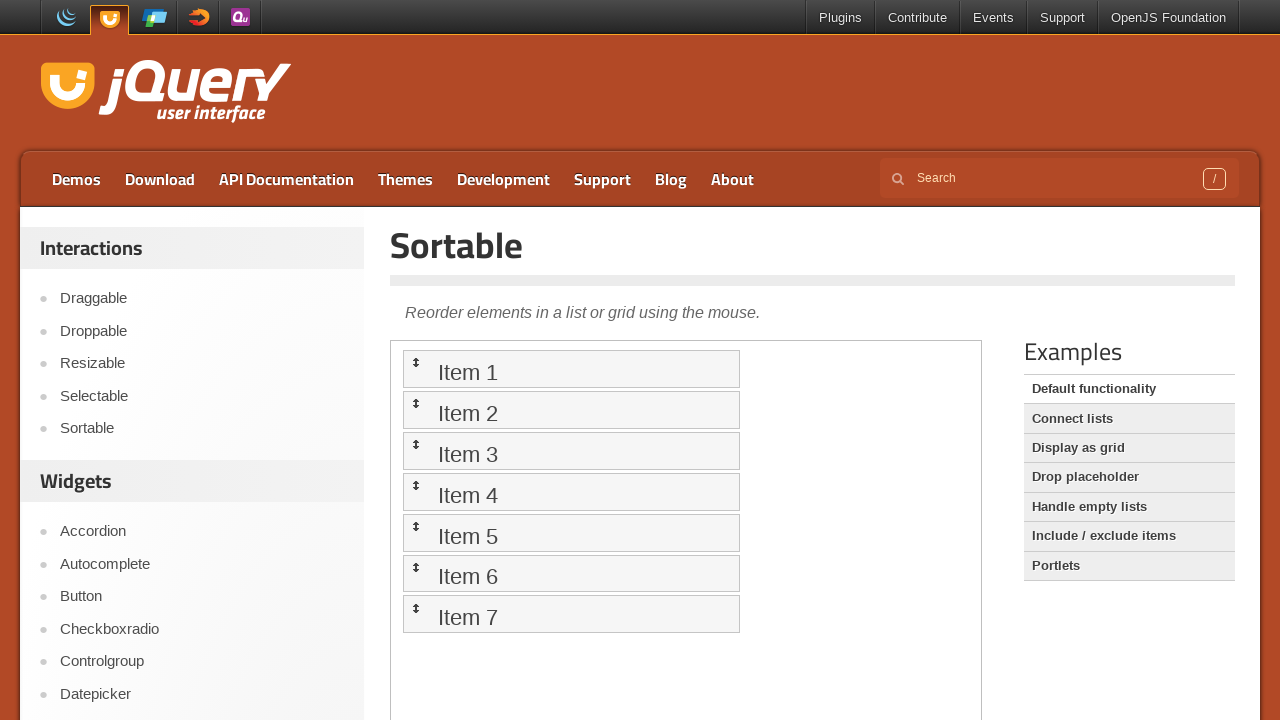

Dragged Item 3 to Item 1's position at (571, 369)
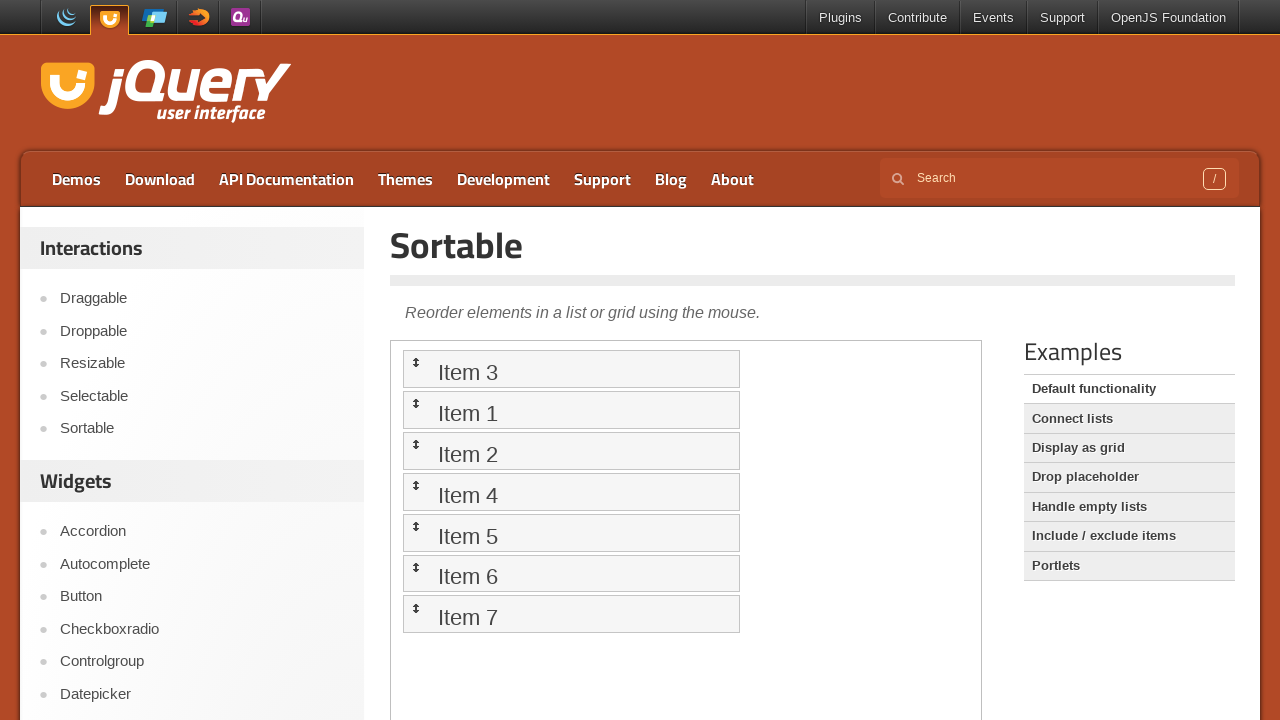

Dragged Item 2 to Item 4's position at (571, 492)
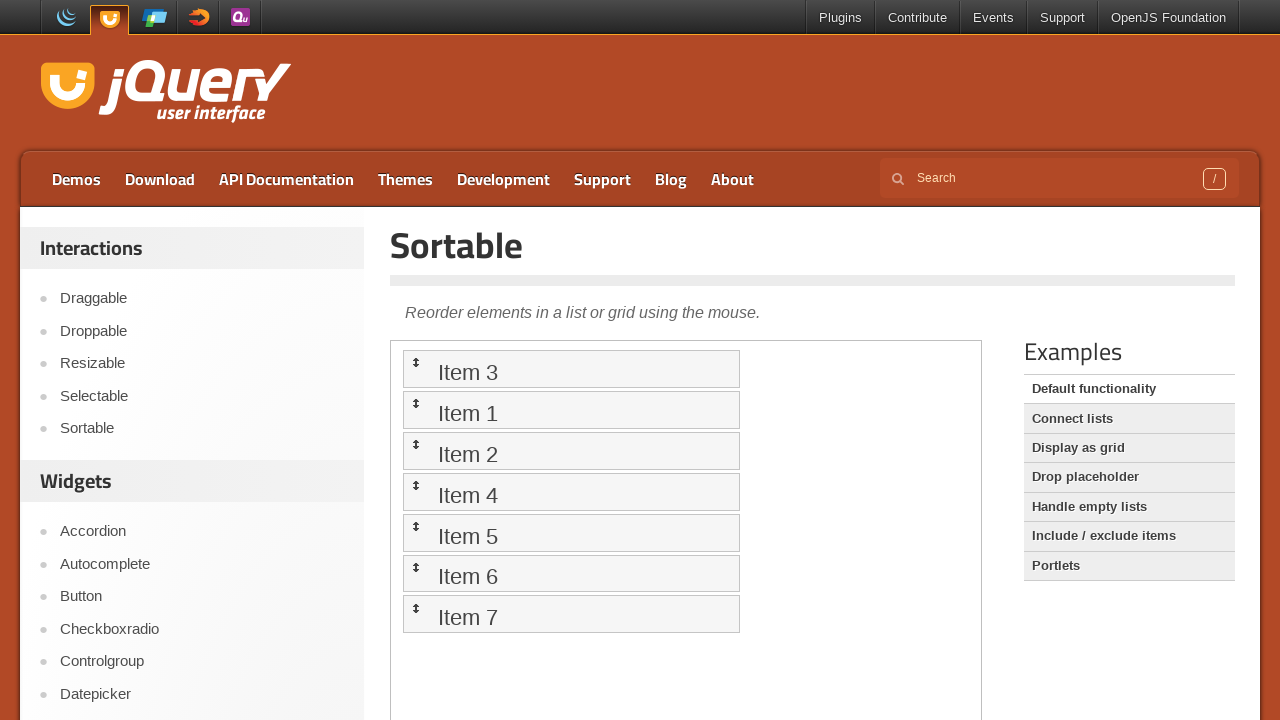

Dragged Item 6 to Item 5's position at (571, 532)
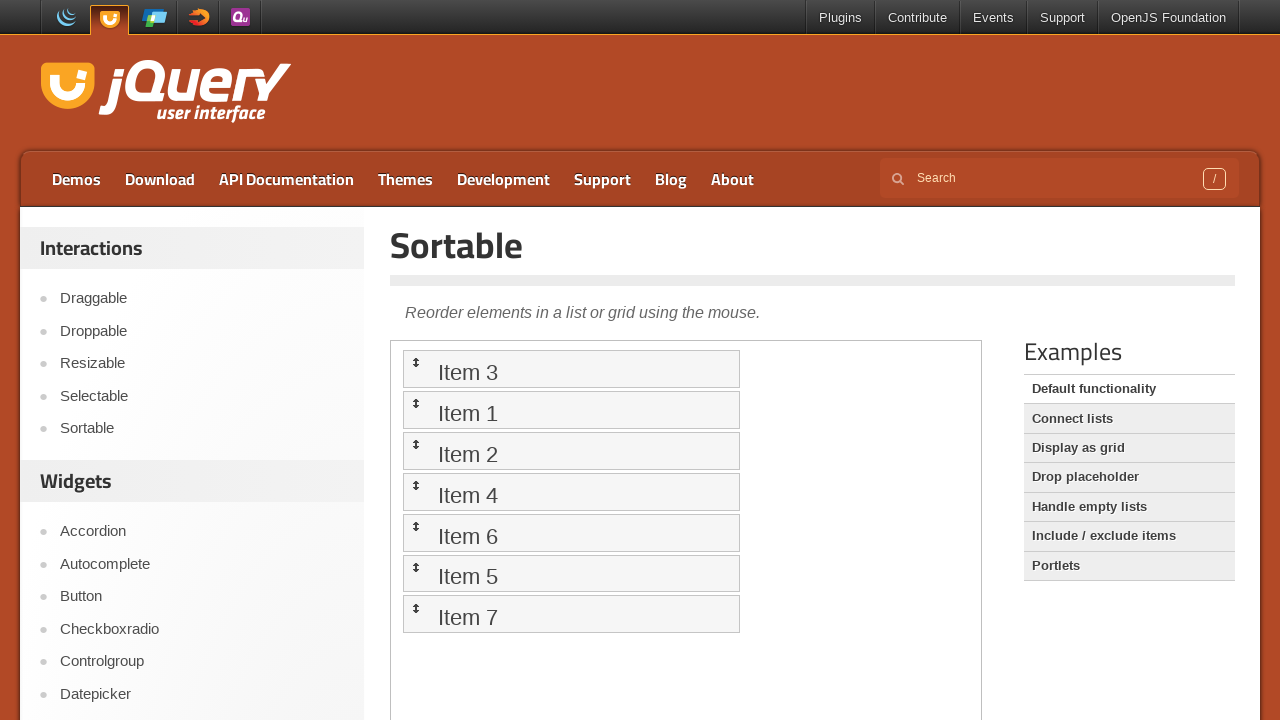

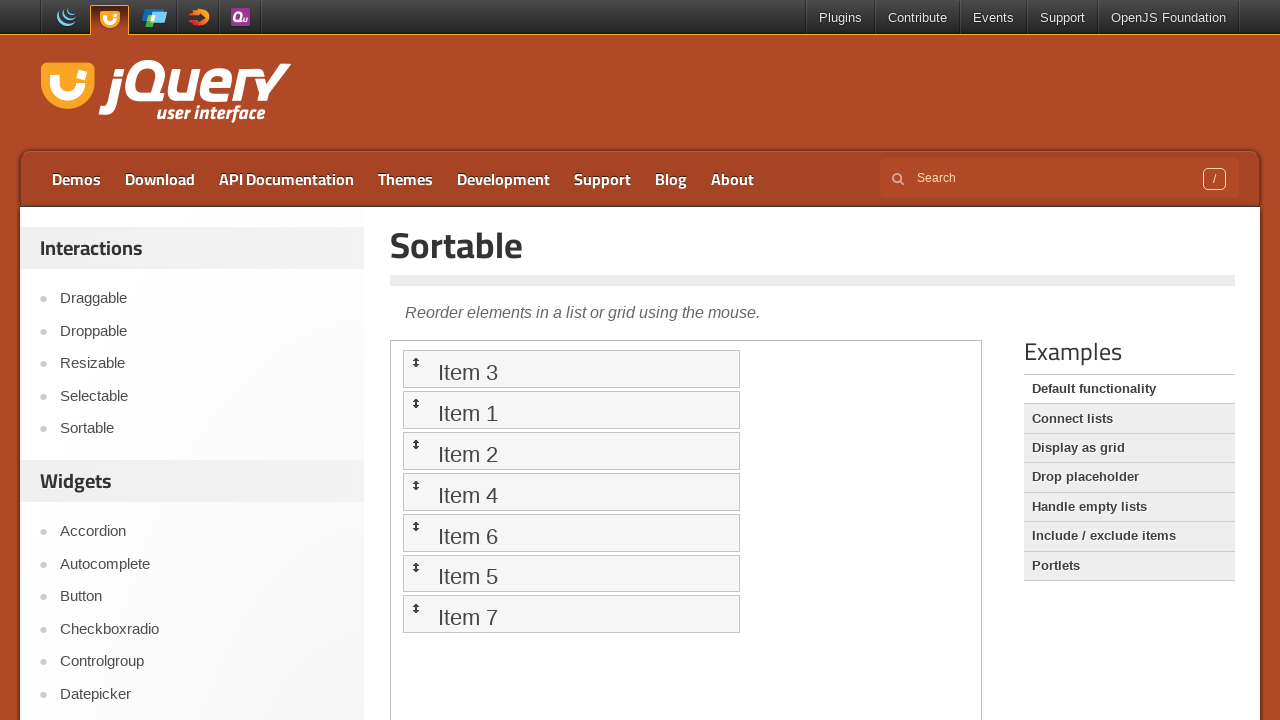